Tests unmarking items as complete by unchecking their checkboxes

Starting URL: https://demo.playwright.dev/todomvc

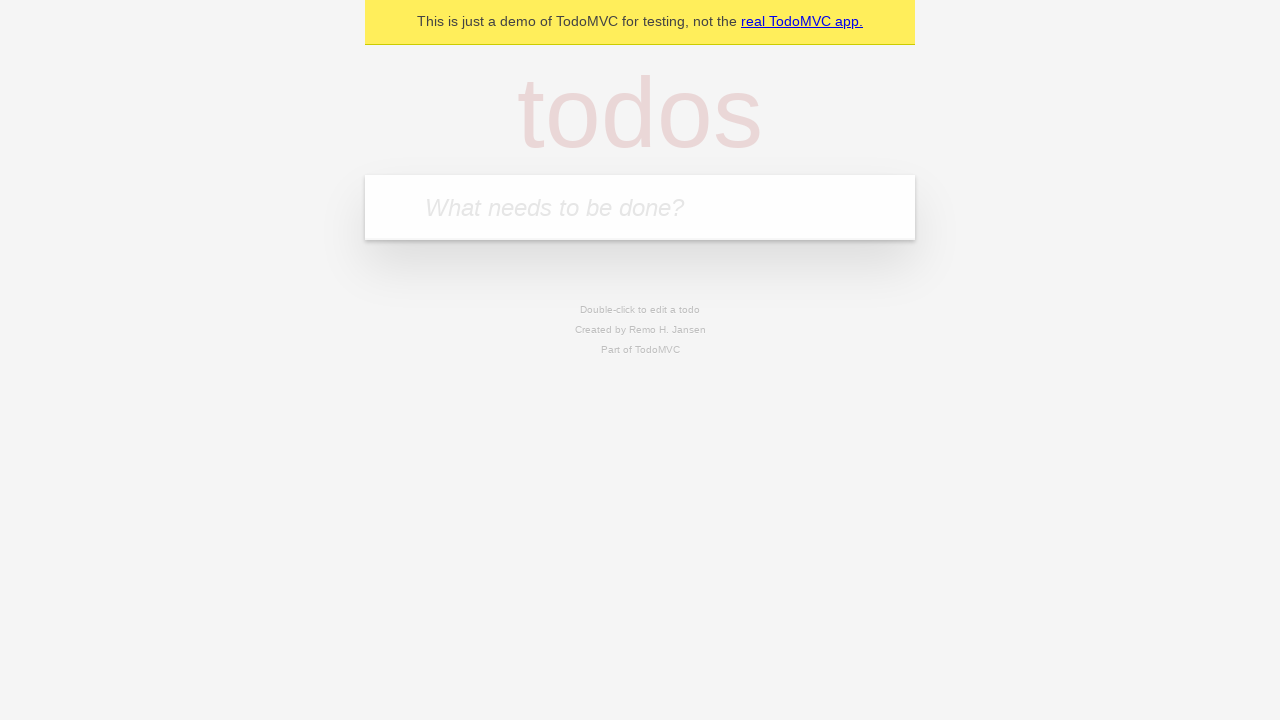

Filled todo input with 'buy some cheese' on internal:attr=[placeholder="What needs to be done?"i]
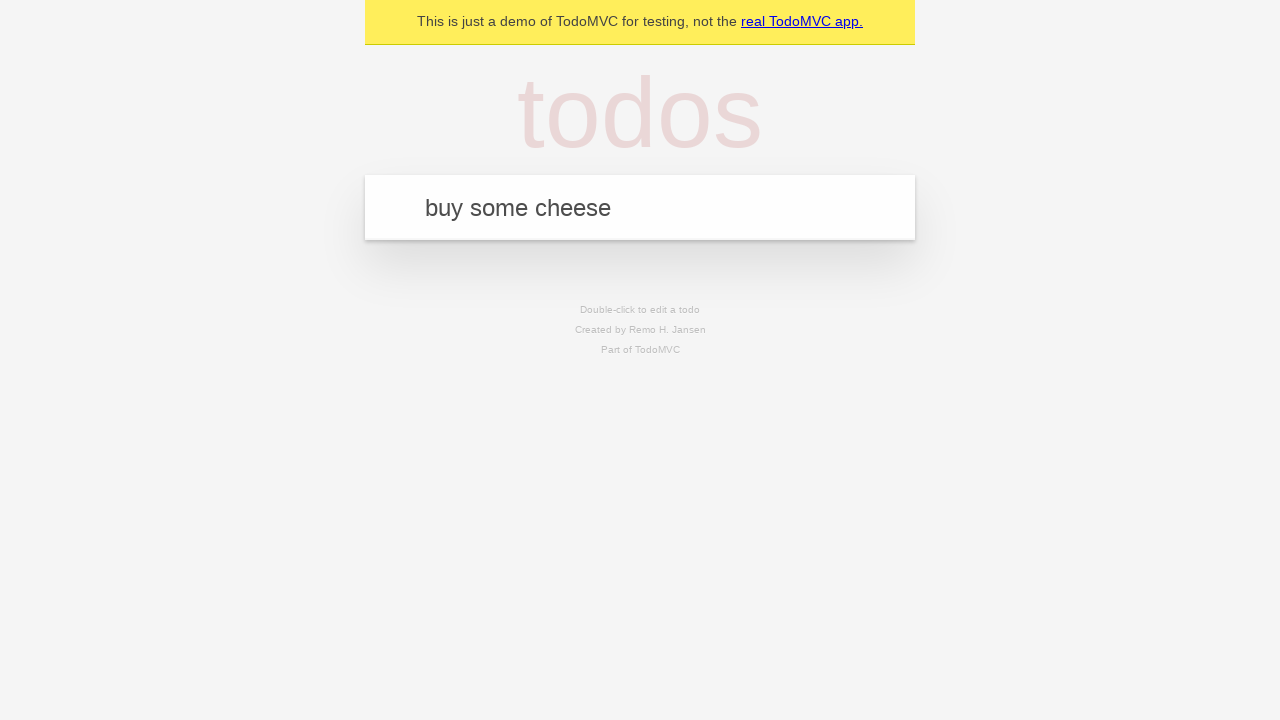

Pressed Enter to create todo 'buy some cheese' on internal:attr=[placeholder="What needs to be done?"i]
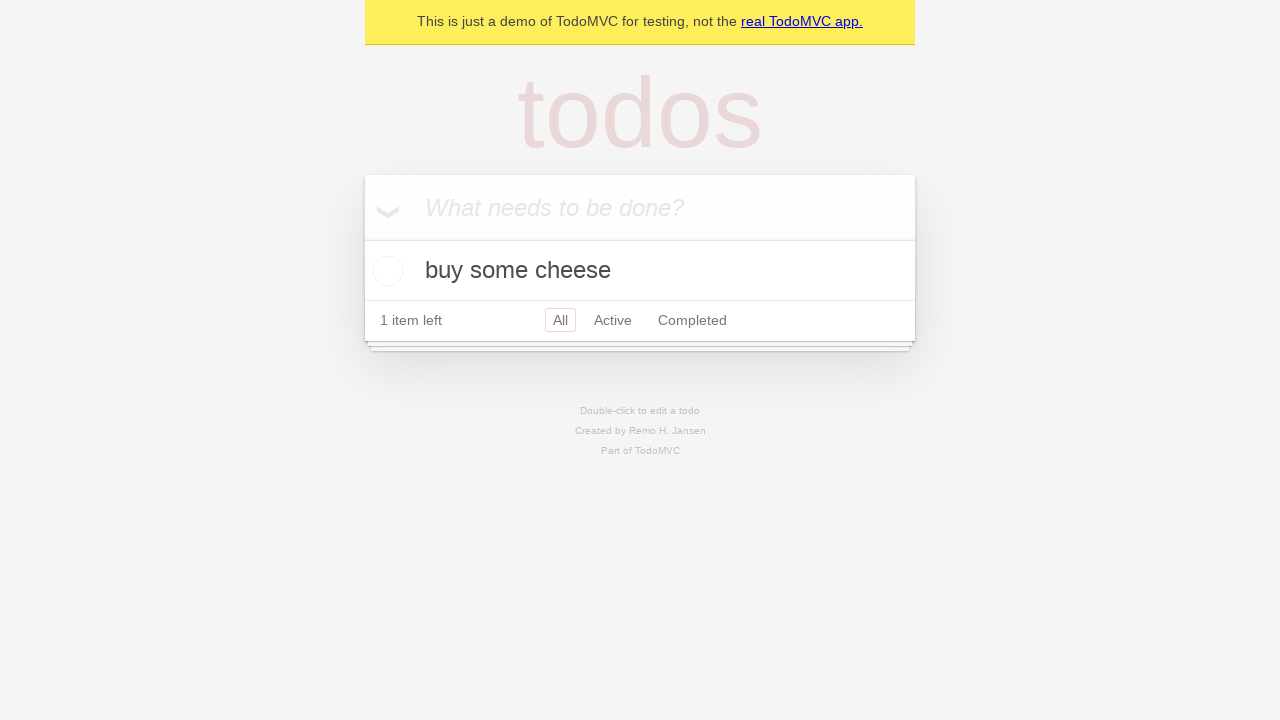

Filled todo input with 'feed the cat' on internal:attr=[placeholder="What needs to be done?"i]
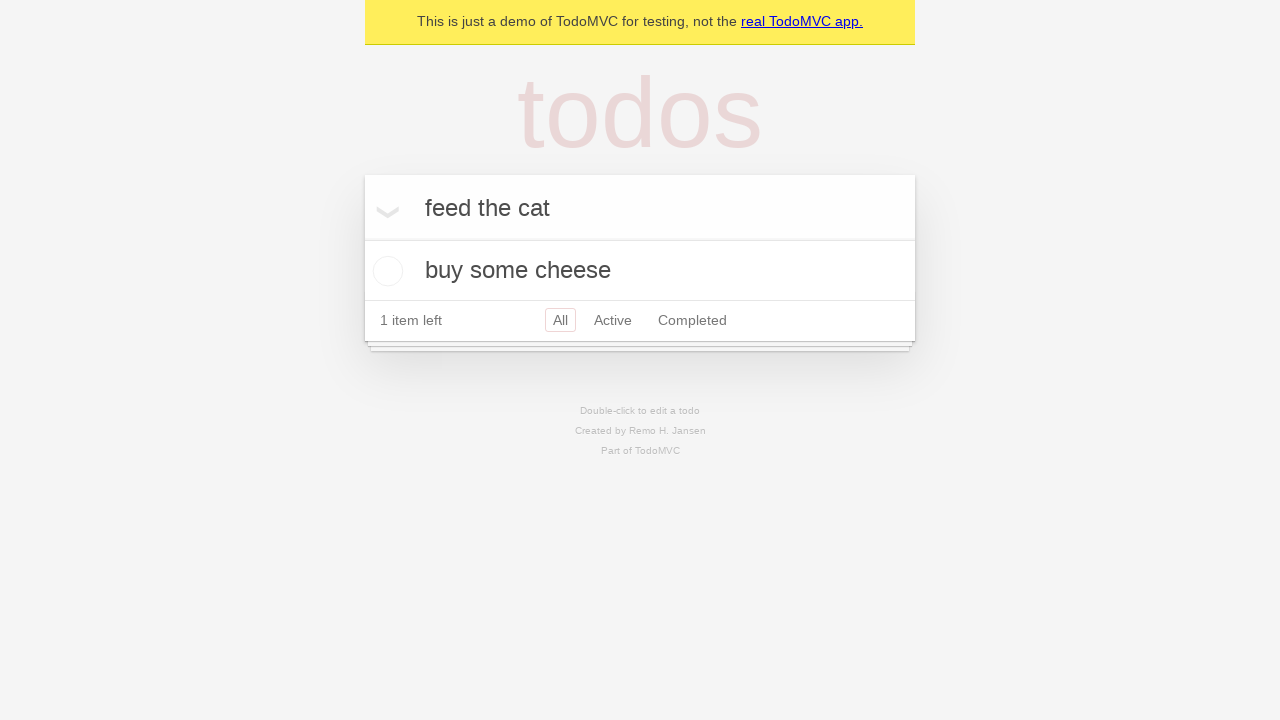

Pressed Enter to create todo 'feed the cat' on internal:attr=[placeholder="What needs to be done?"i]
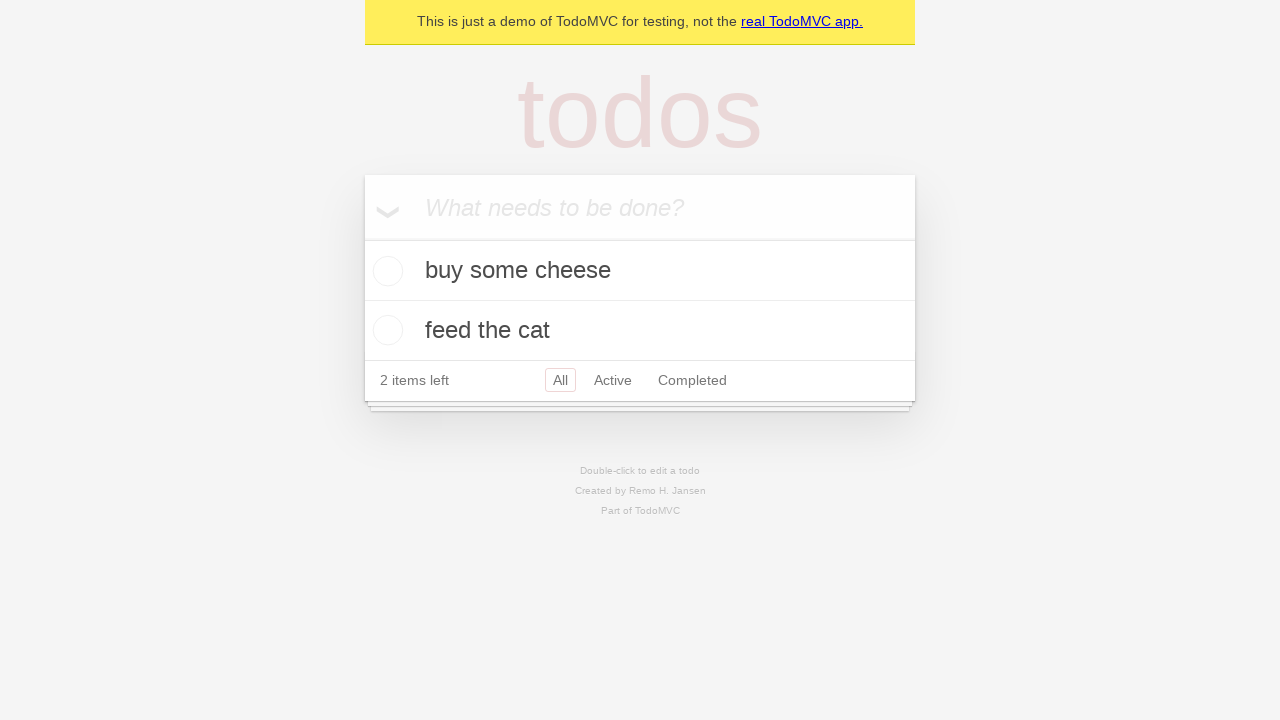

Located first todo item
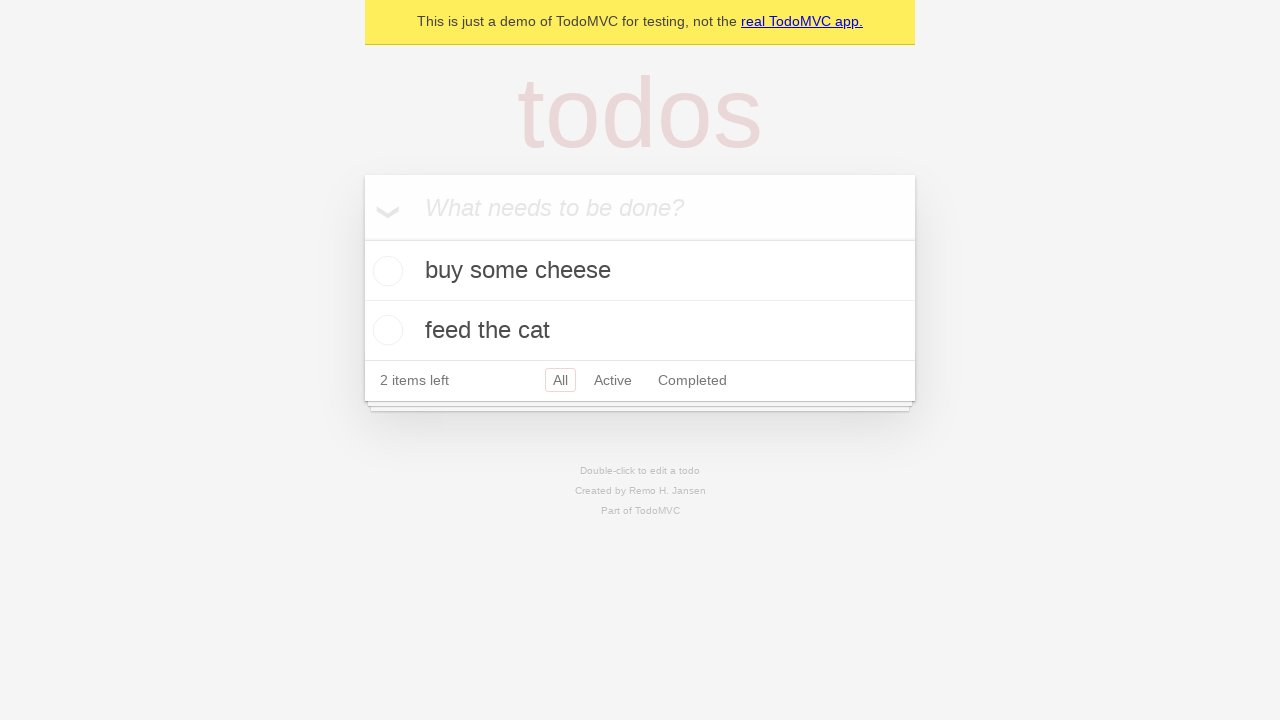

Located checkbox for first todo item
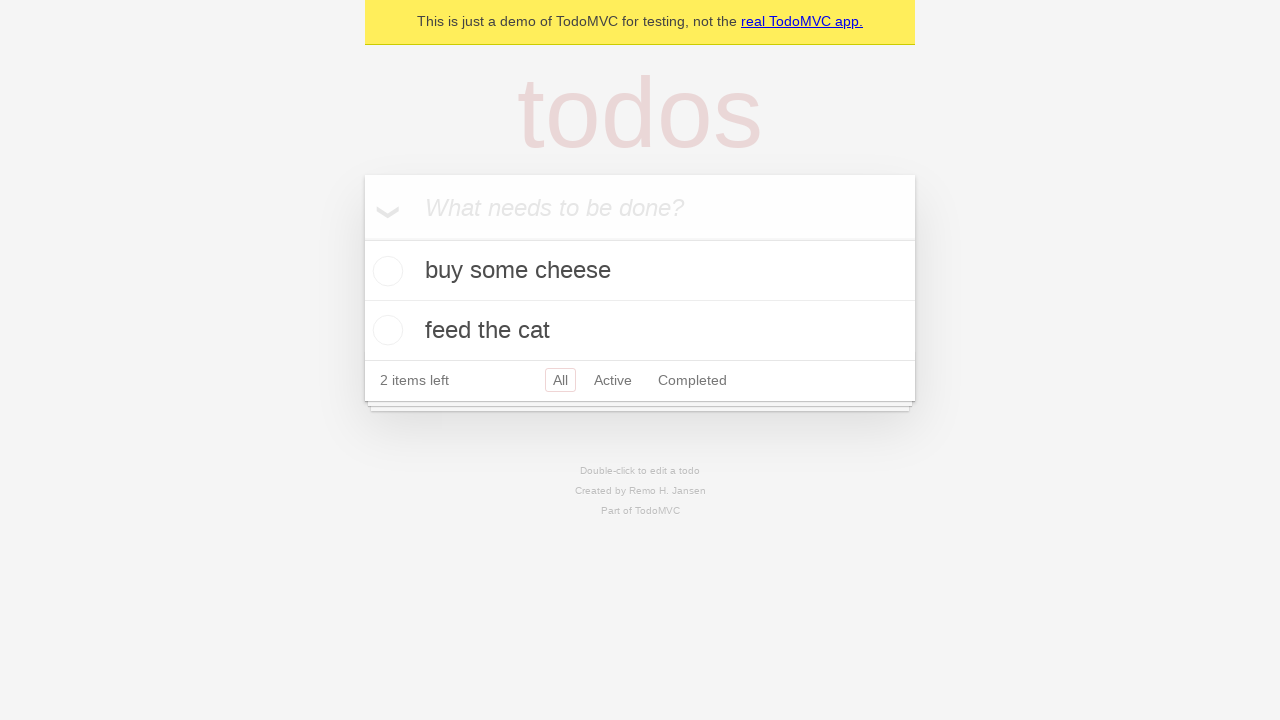

Checked first todo item to mark as complete at (385, 271) on internal:testid=[data-testid="todo-item"s] >> nth=0 >> internal:role=checkbox
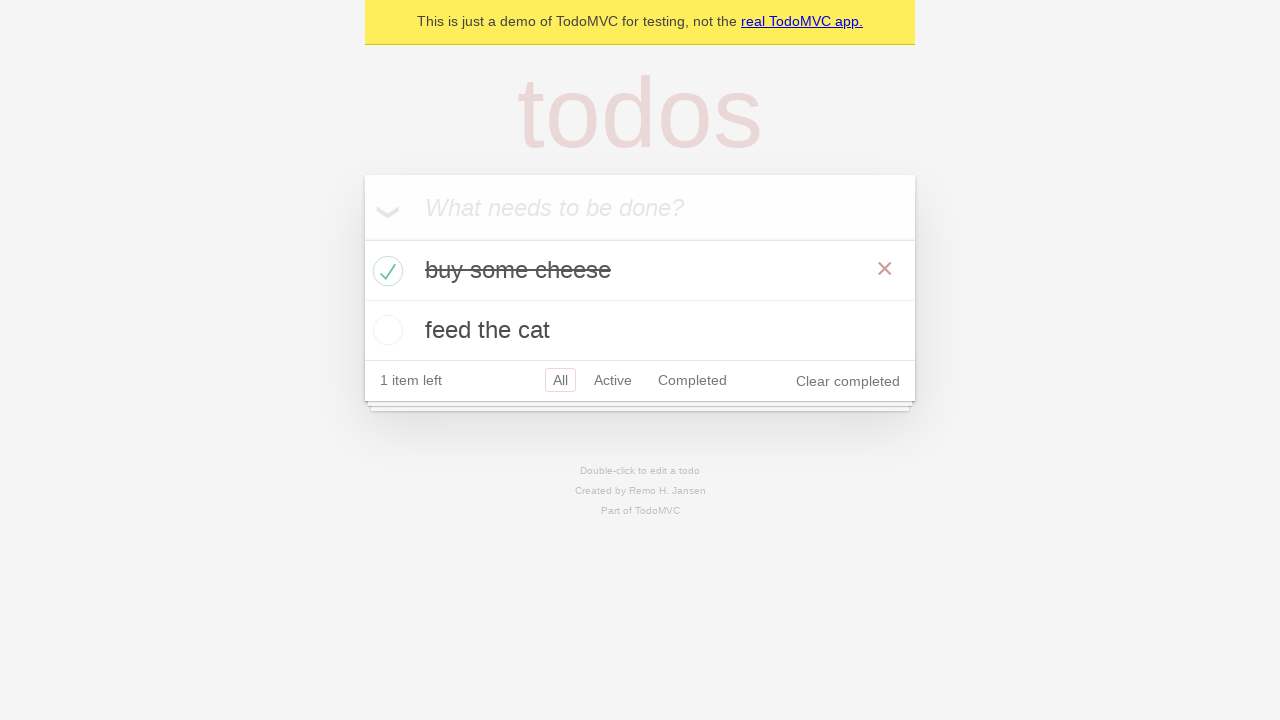

Unchecked first todo item to mark as incomplete at (385, 271) on internal:testid=[data-testid="todo-item"s] >> nth=0 >> internal:role=checkbox
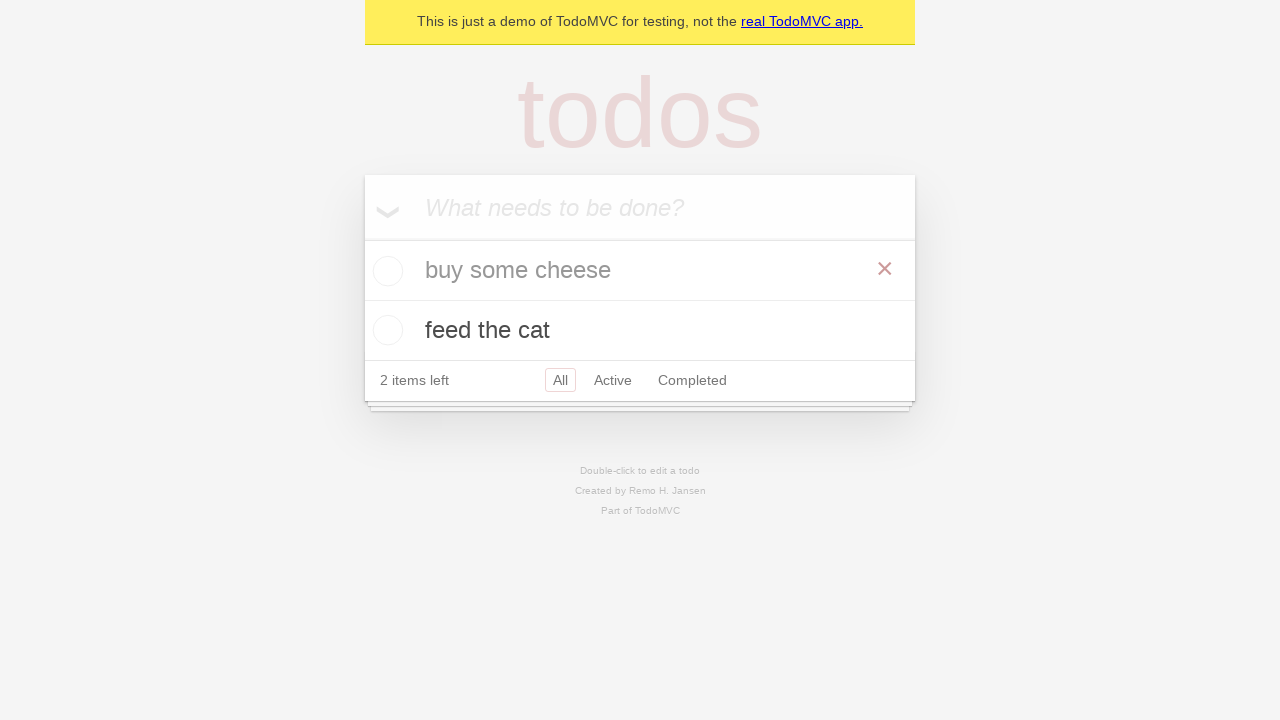

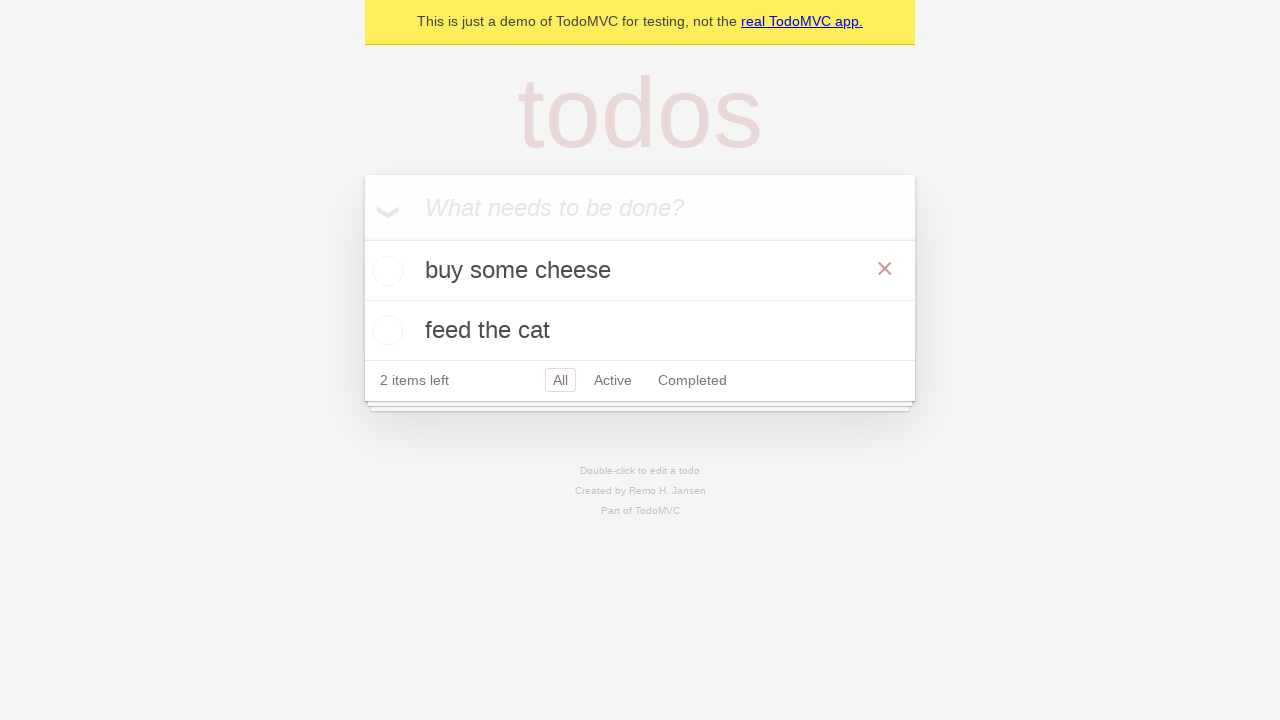